Navigates to YouTube homepage and verifies the URL

Starting URL: https://www.youtube.com/

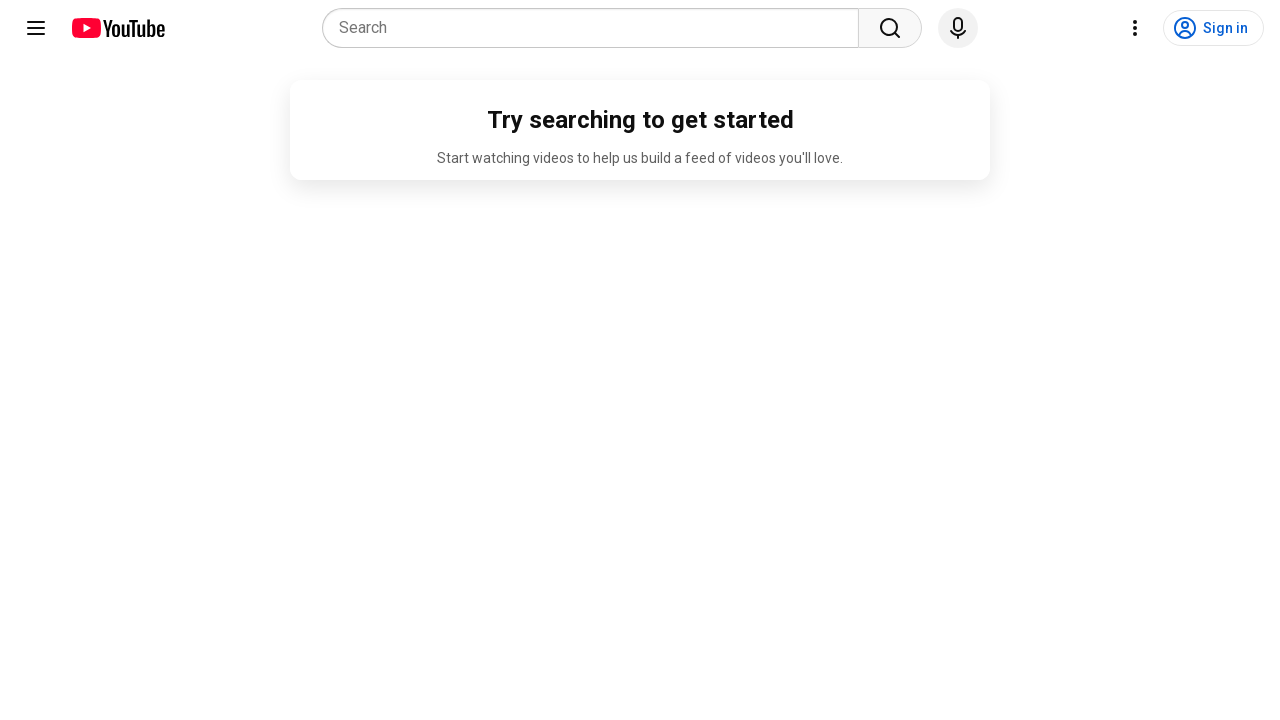

Navigated to YouTube homepage
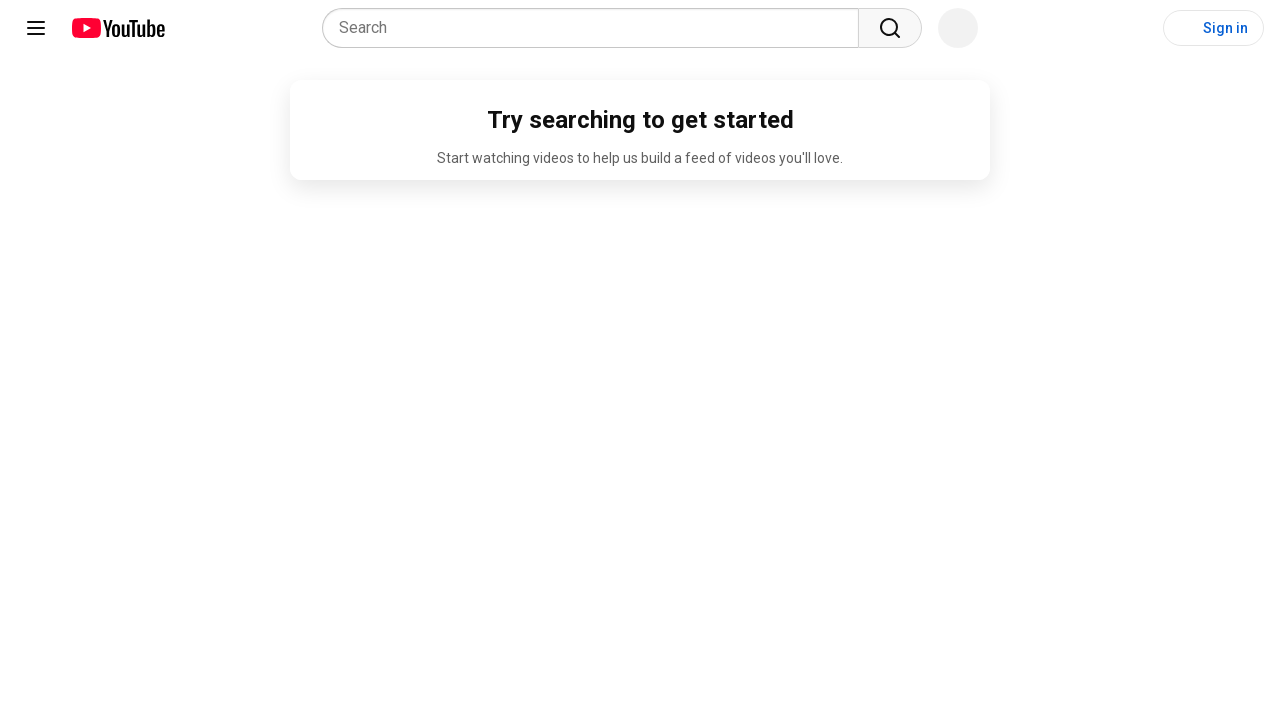

Verified URL is https://www.youtube.com/
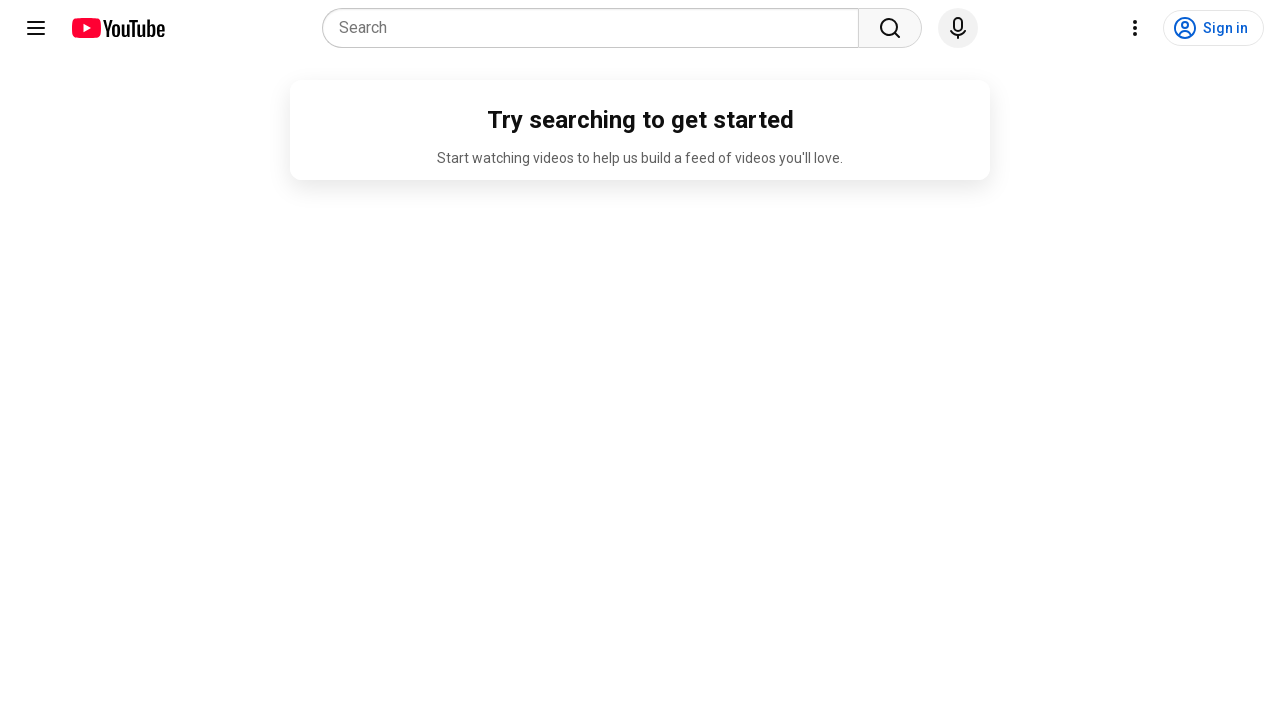

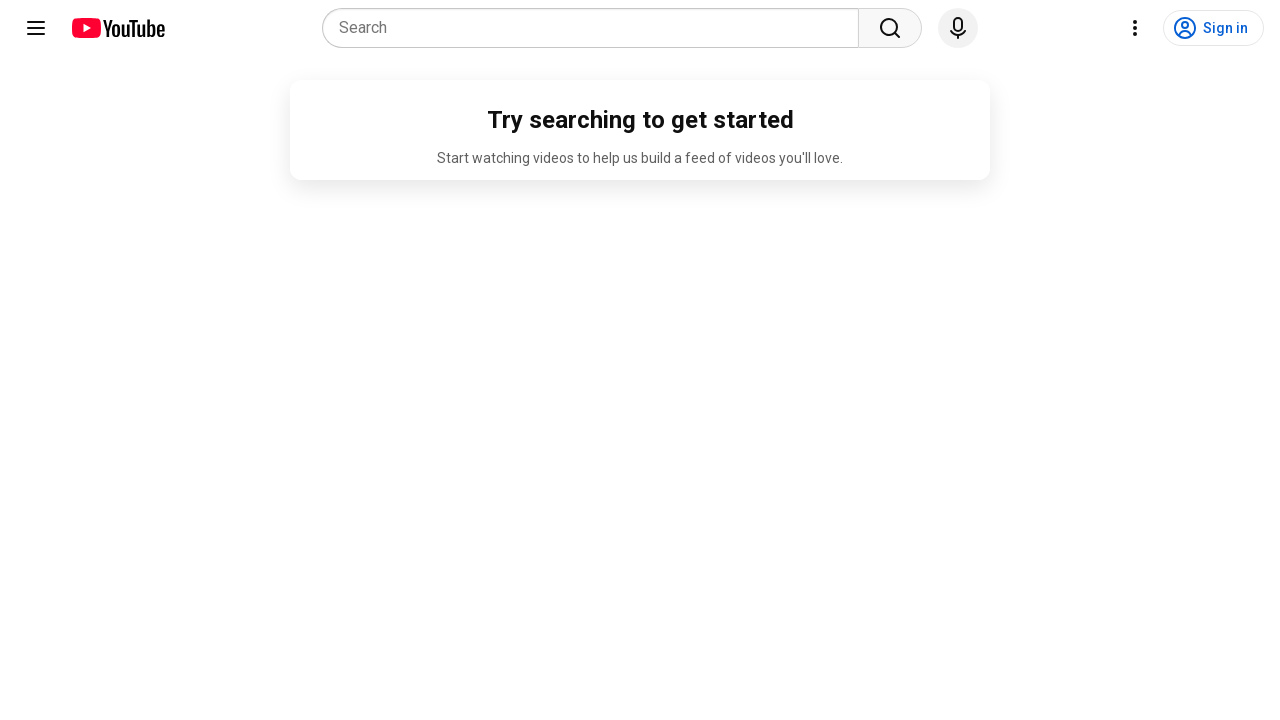